Fills out a Google Form multiple times with rental property information including address, price, and link

Starting URL: https://docs.google.com/forms/d/e/1FAIpQLSdXvhrvVZ0-nBnYvSJdkrzCoCLJsNut-IO5xn-bDlm_5drWiA/viewform

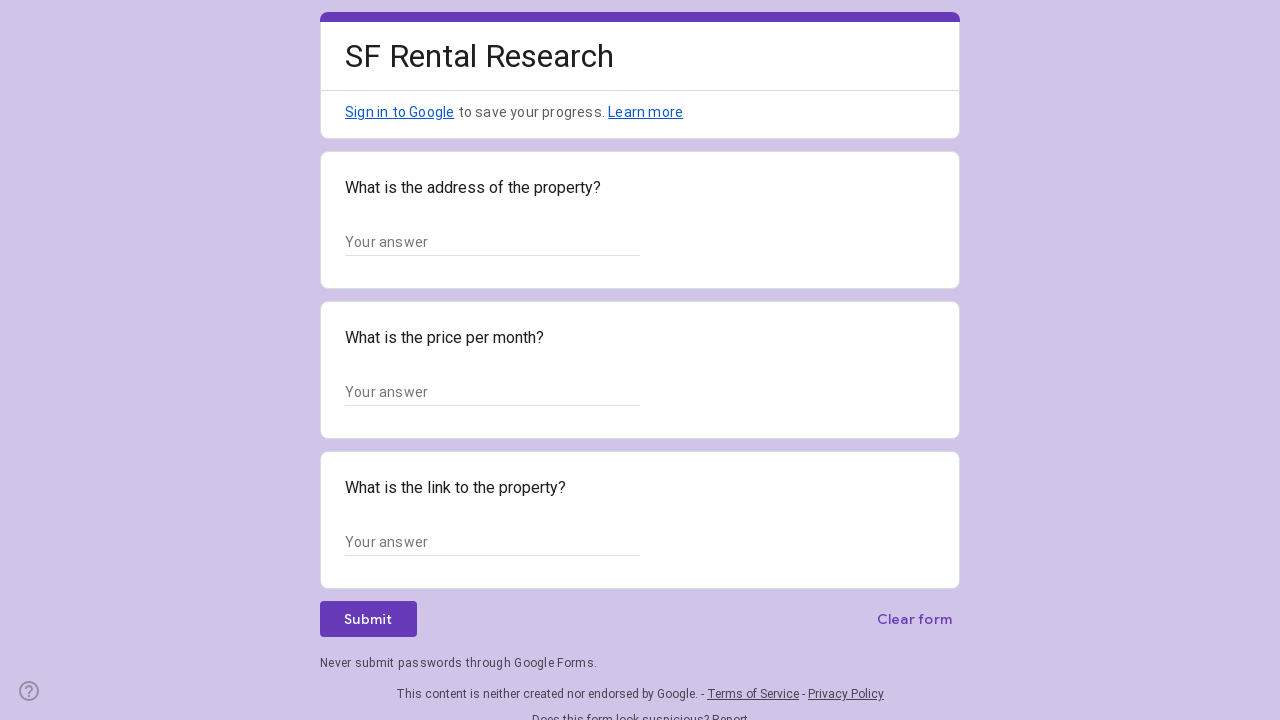

Address field selector found for rental 1
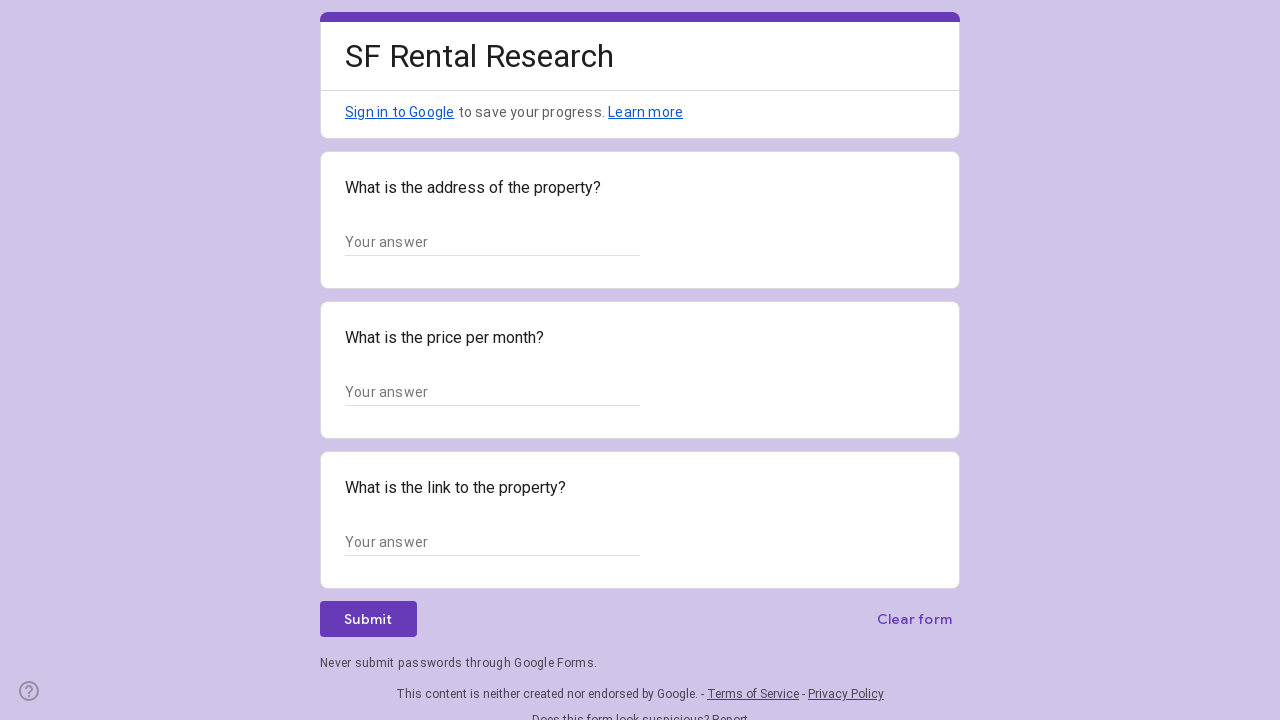

Clicked address field for rental 1 at (492, 242) on xpath=/html/body/div/div[2]/form/div[2]/div/div[2]/div[1]/div/div/div[2]/div/div
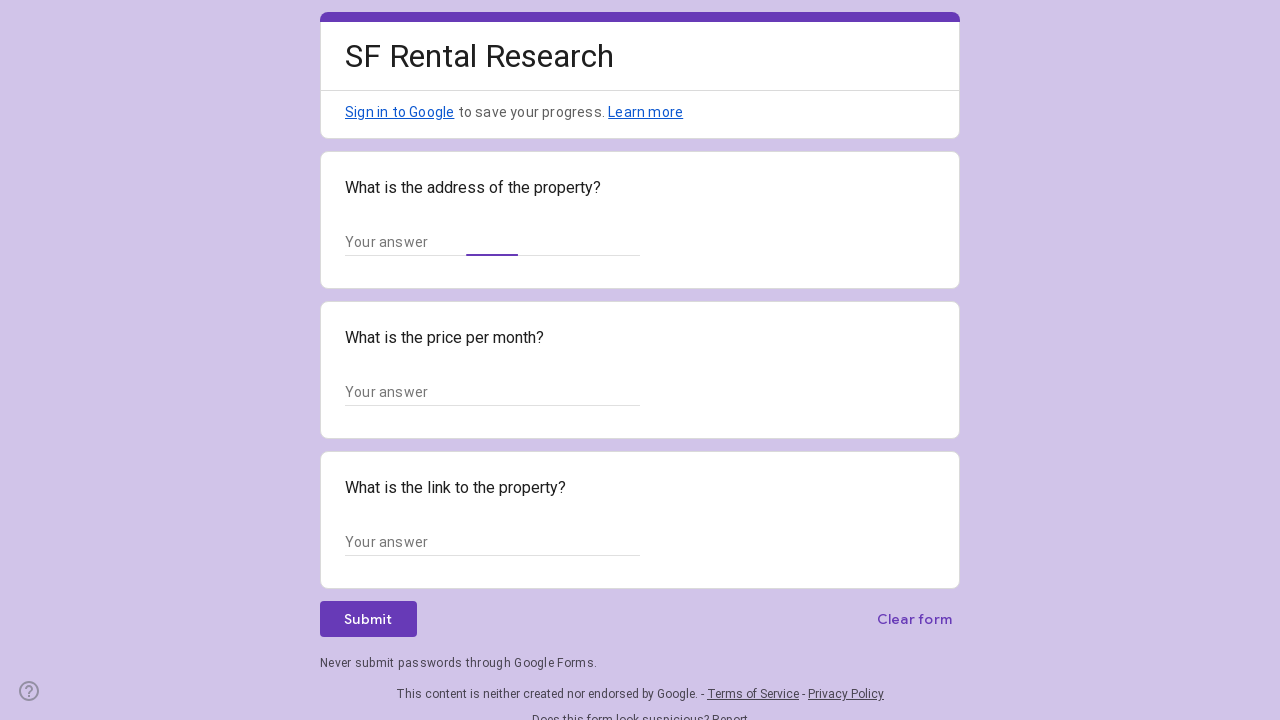

Filled address field with '123 Main St, San Francisco, CA 94105' on xpath=/html/body/div/div[2]/form/div[2]/div/div[2]/div[1]/div/div/div[2]/div/div
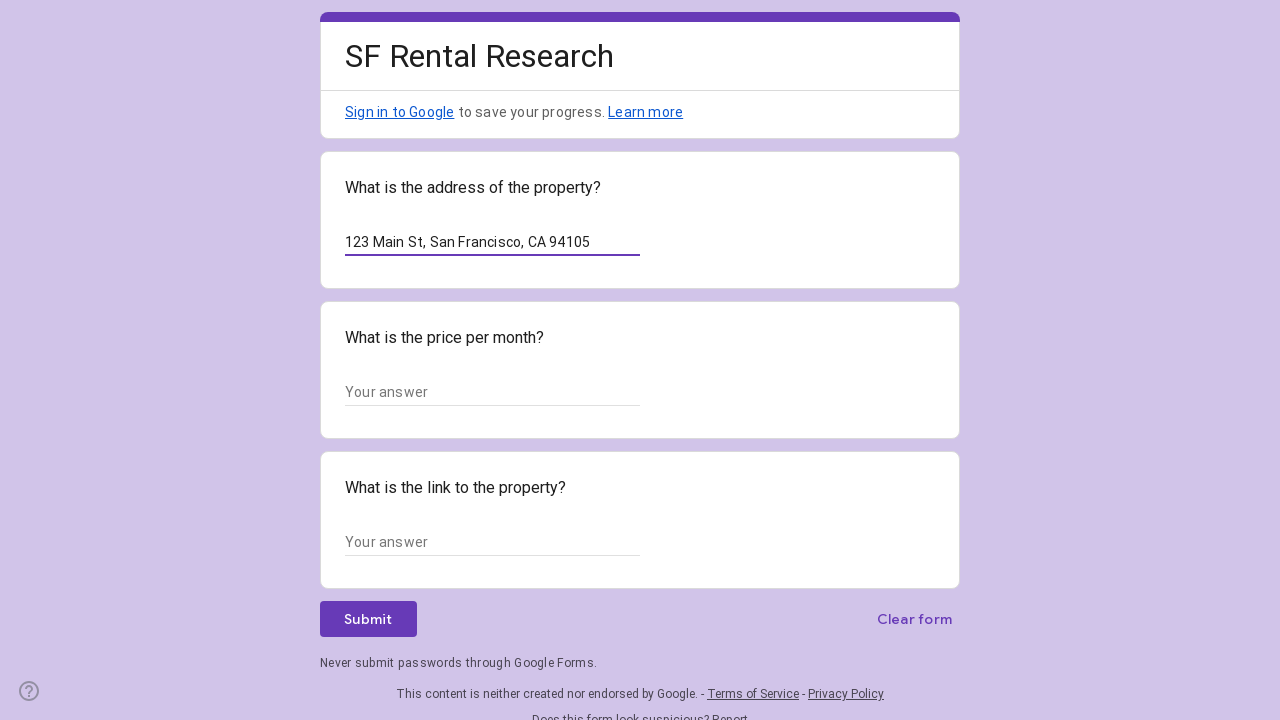

Pressed Tab to move to price field
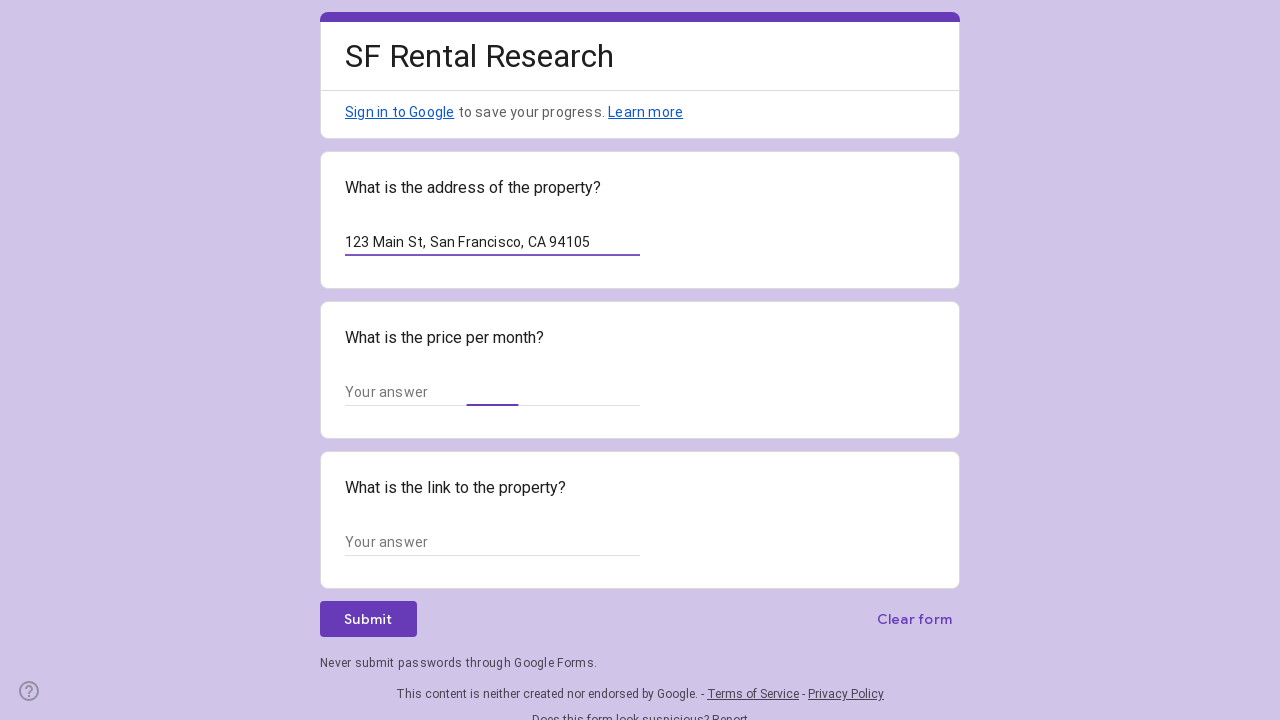

Filled price field with '$1,500/month' on xpath=/html/body/div/div[2]/form/div[2]/div/div[2]/div[2]/div/div/div[2]/div/div
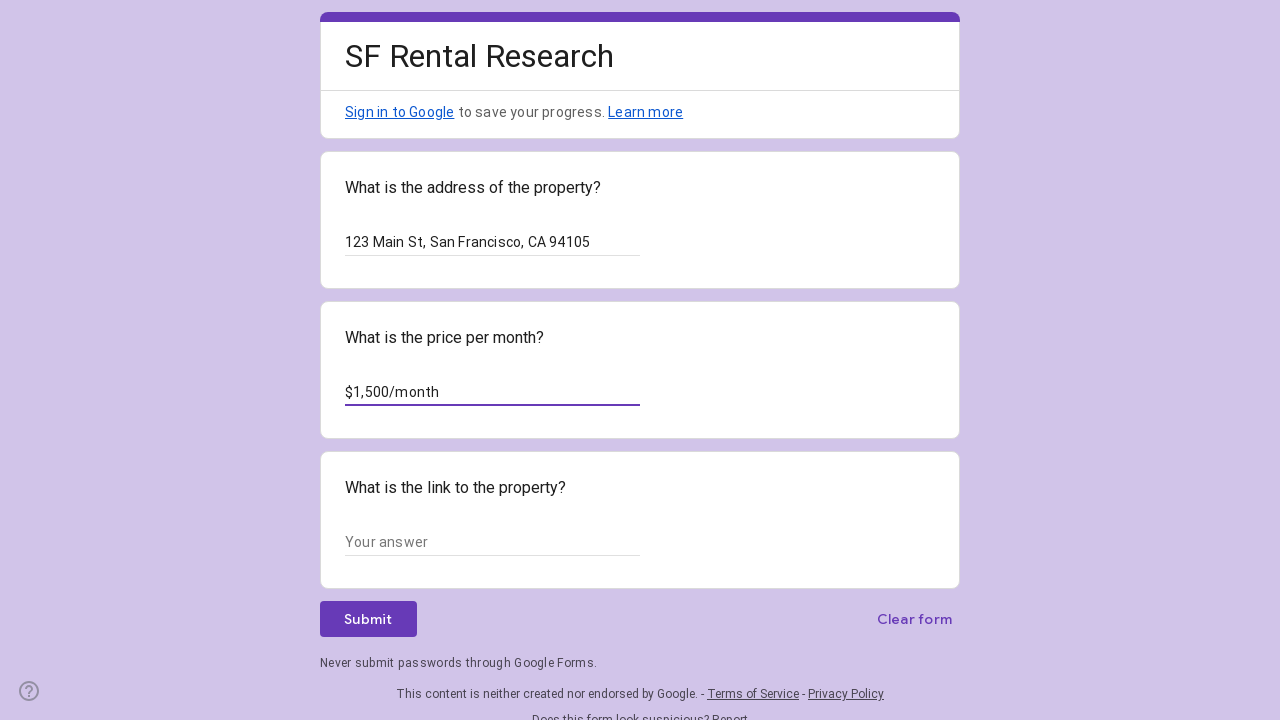

Pressed Tab to move to link field
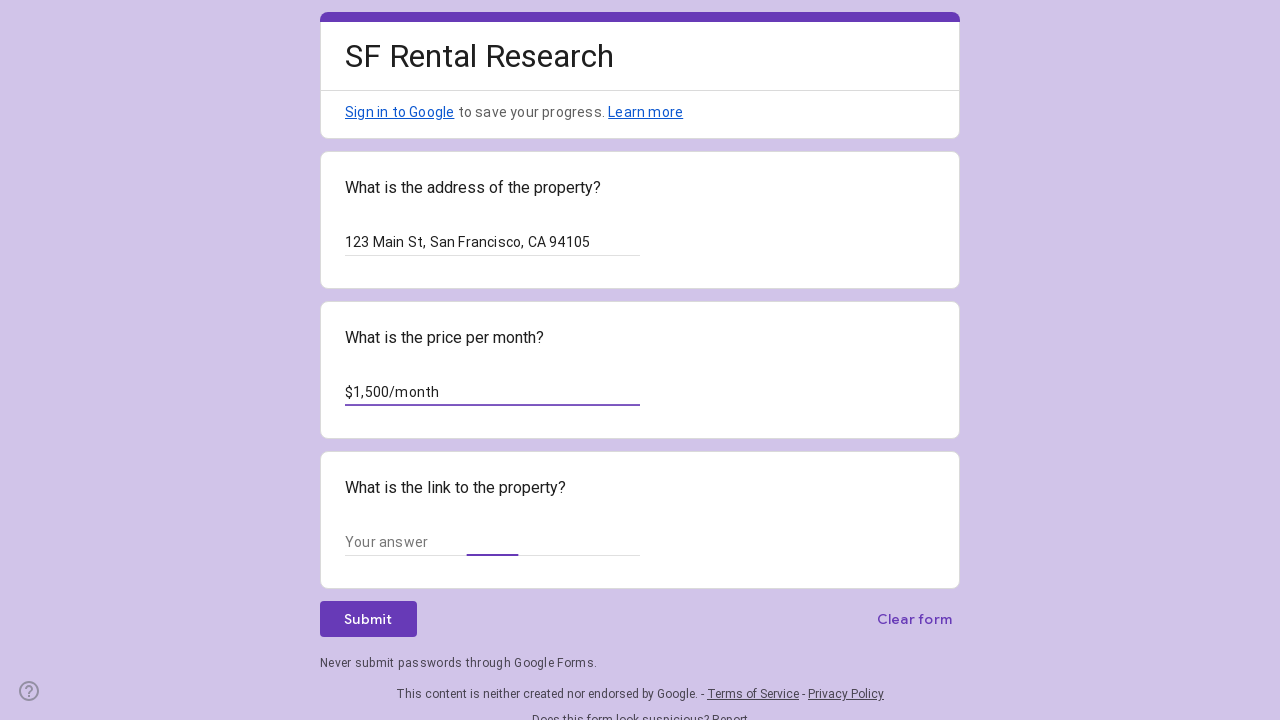

Filled link field with 'https://example.com/rental1' on xpath=/html/body/div/div[2]/form/div[2]/div/div[2]/div[3]/div/div/div[2]/div/div
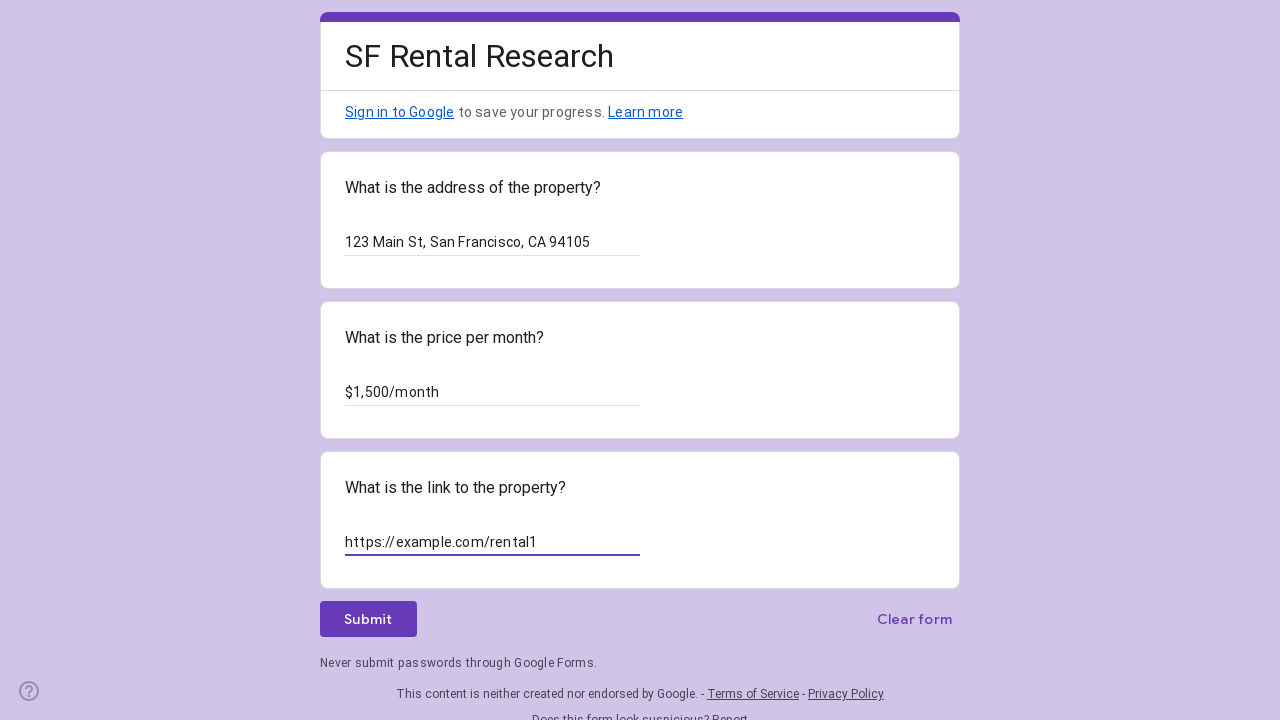

Pressed Tab to move to submit button
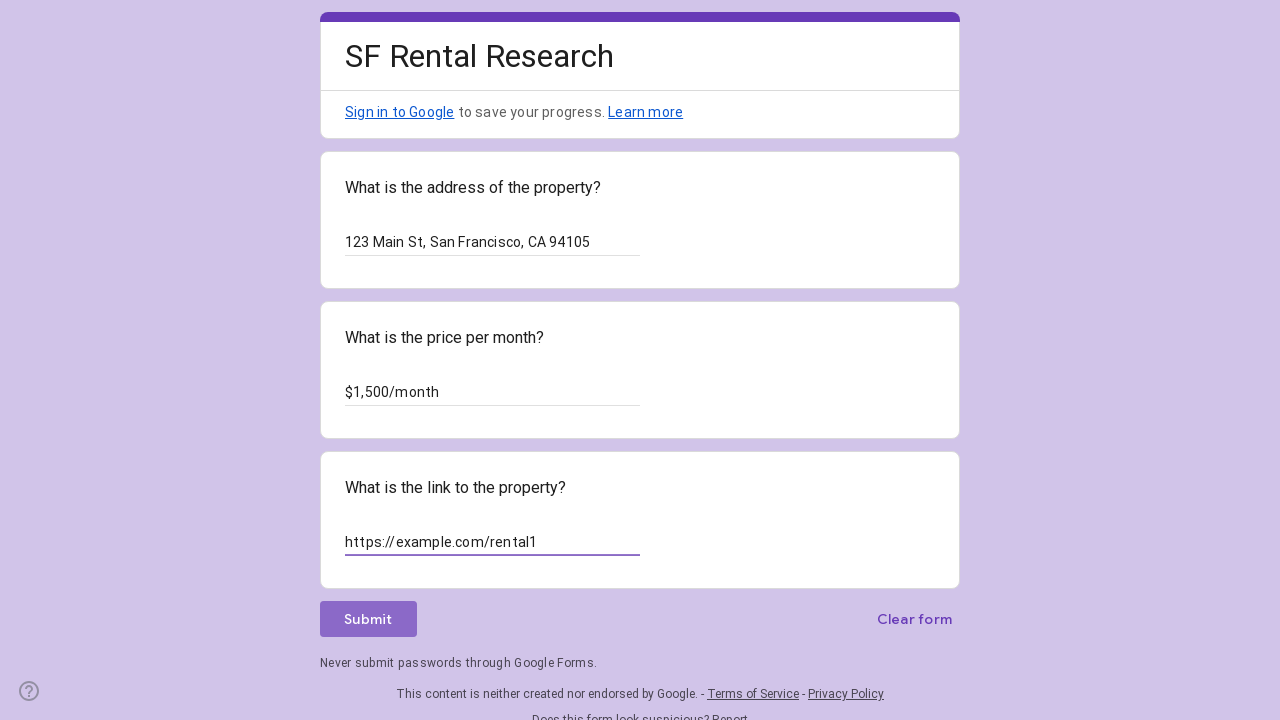

Pressed Enter to submit form for rental 1
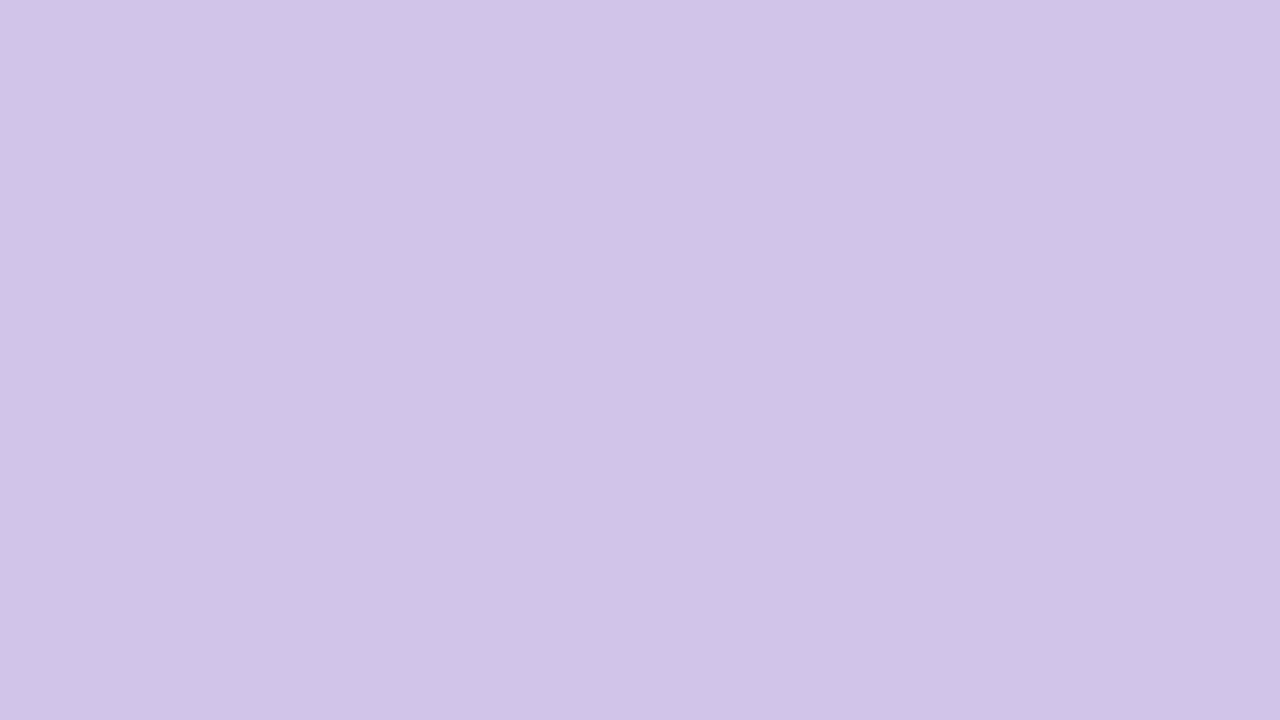

Found 'Submit another response' button
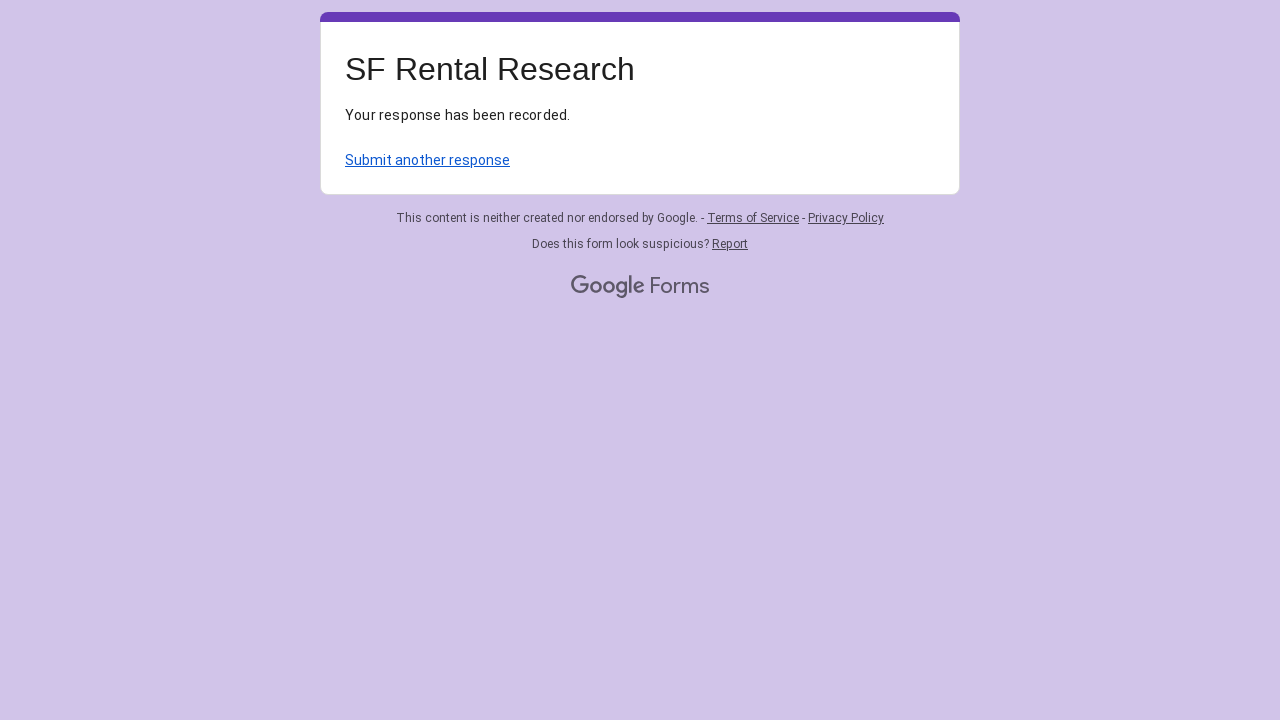

Clicked 'Submit another response' to add next rental at (428, 160) on xpath=/html/body/div[1]/div[2]/div[1]/div/div[4]/a
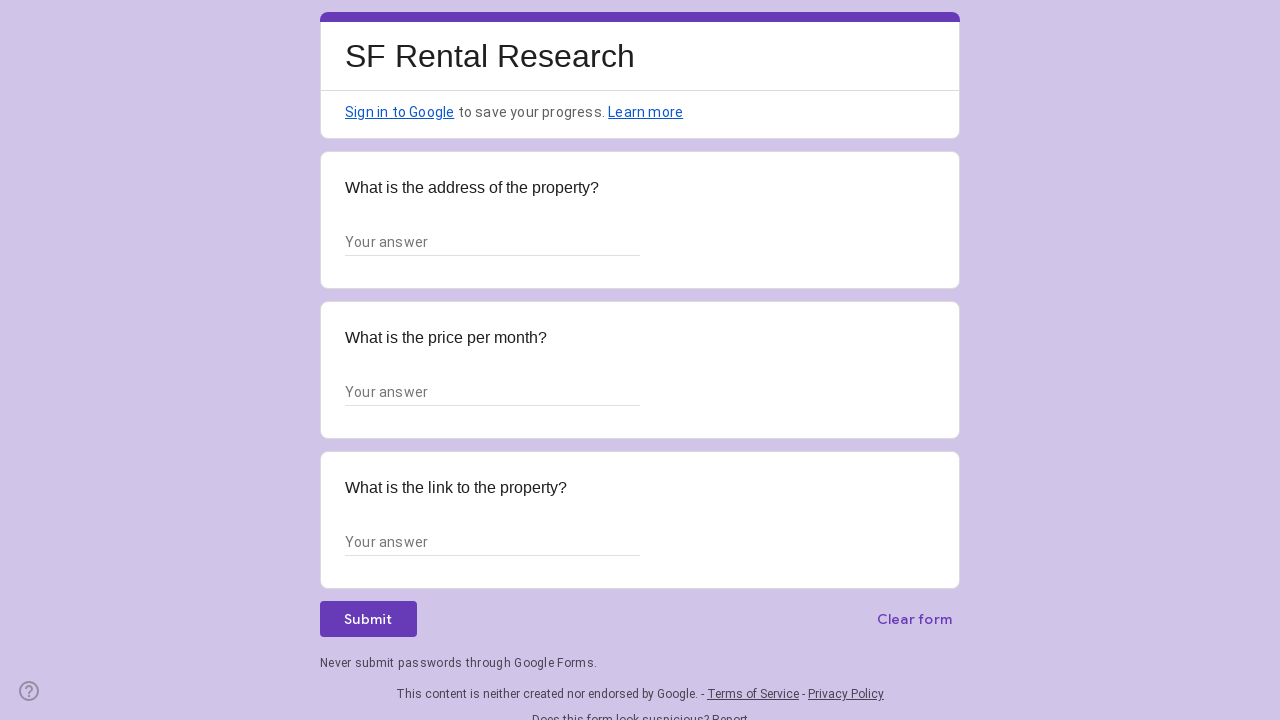

Address field selector found for rental 2
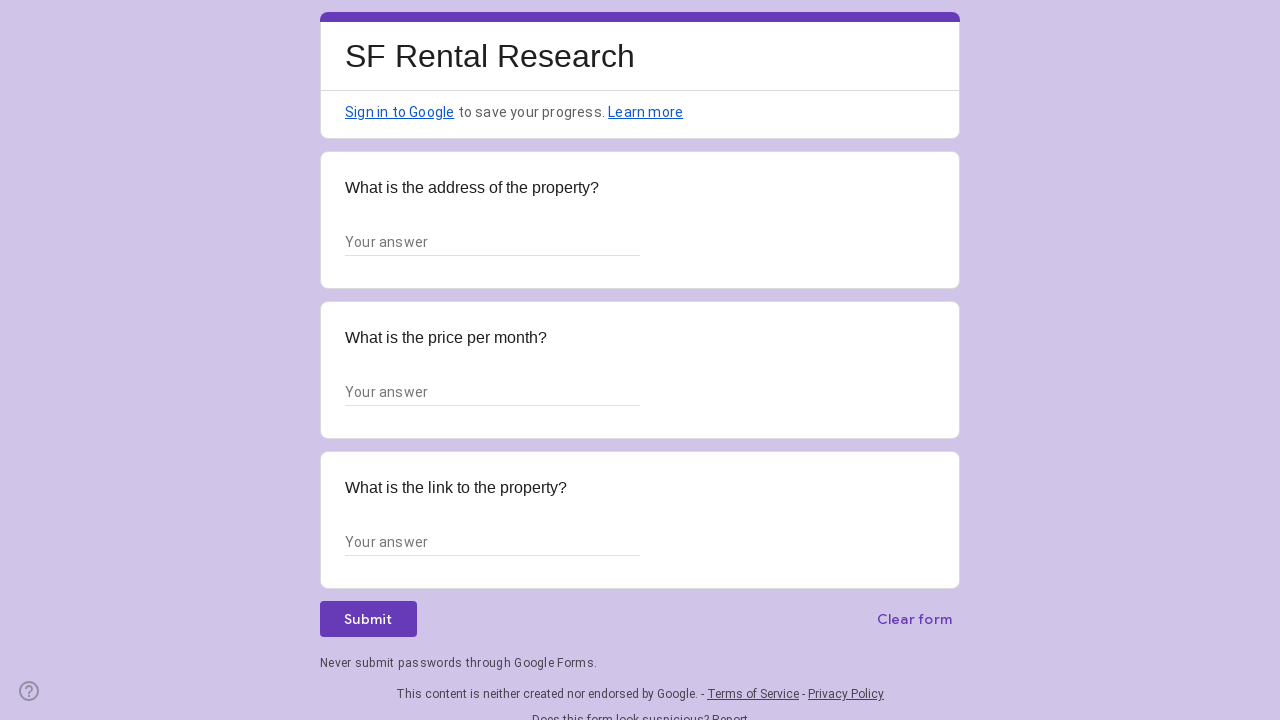

Clicked address field for rental 2 at (492, 242) on xpath=/html/body/div/div[2]/form/div[2]/div/div[2]/div[1]/div/div/div[2]/div/div
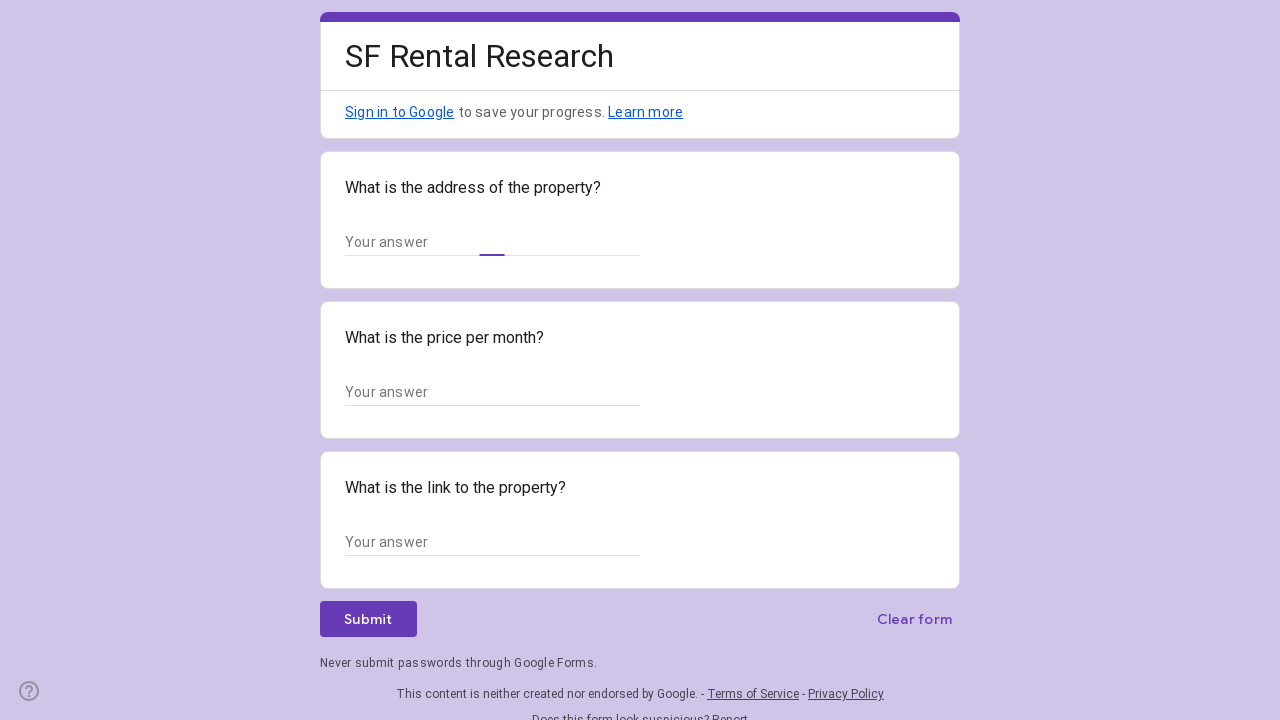

Filled address field with '456 Oak Ave, San Francisco, CA 94110' on xpath=/html/body/div/div[2]/form/div[2]/div/div[2]/div[1]/div/div/div[2]/div/div
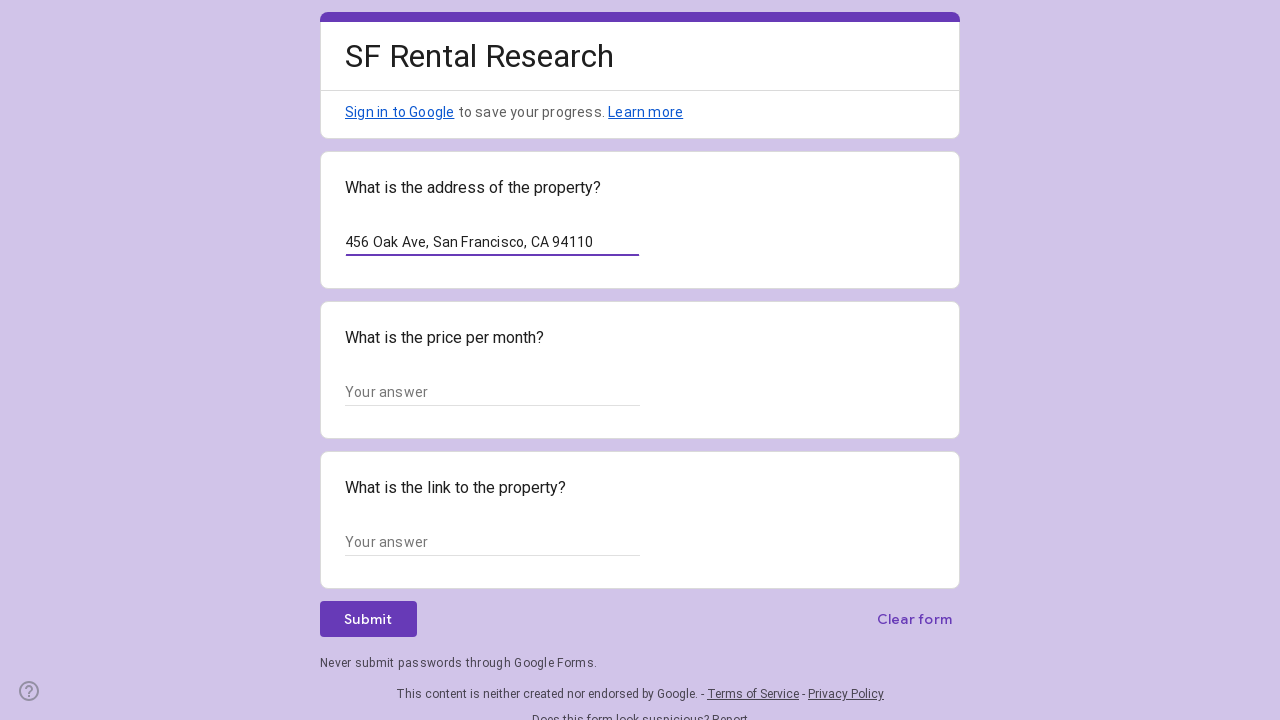

Pressed Tab to move to price field
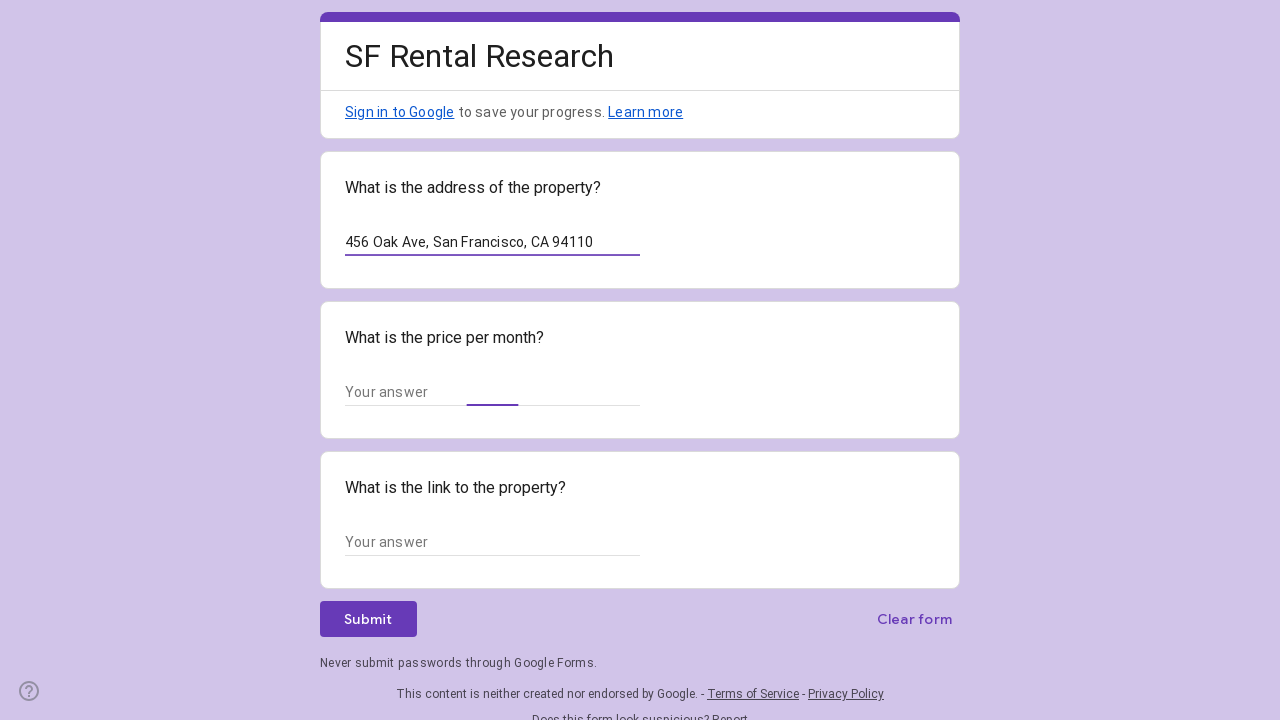

Filled price field with '$2,200/month' on xpath=/html/body/div/div[2]/form/div[2]/div/div[2]/div[2]/div/div/div[2]/div/div
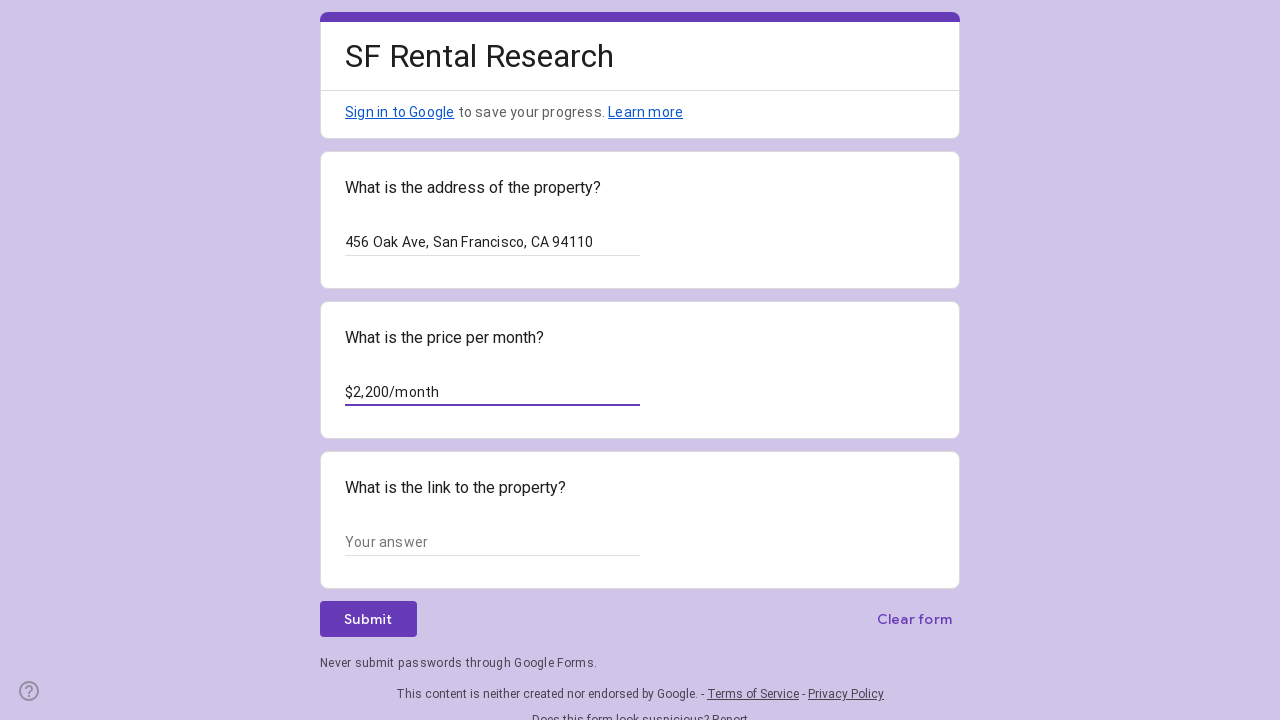

Pressed Tab to move to link field
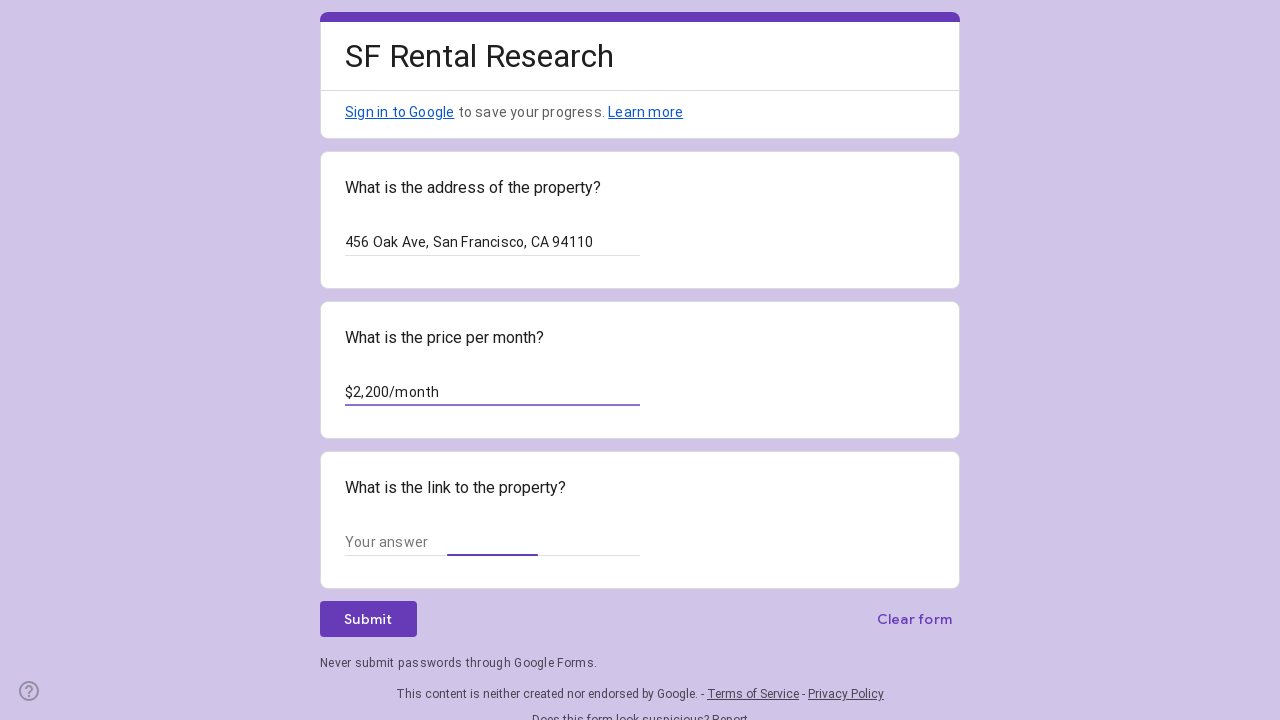

Filled link field with 'https://example.com/rental2' on xpath=/html/body/div/div[2]/form/div[2]/div/div[2]/div[3]/div/div/div[2]/div/div
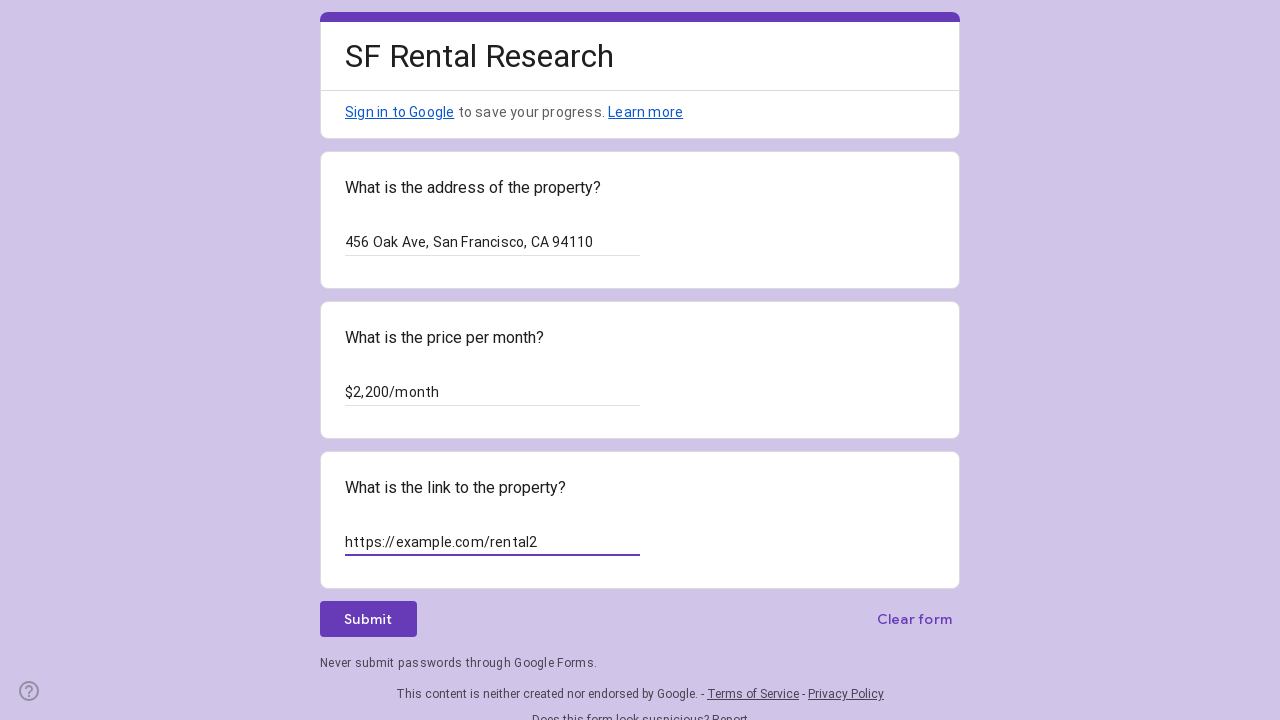

Pressed Tab to move to submit button
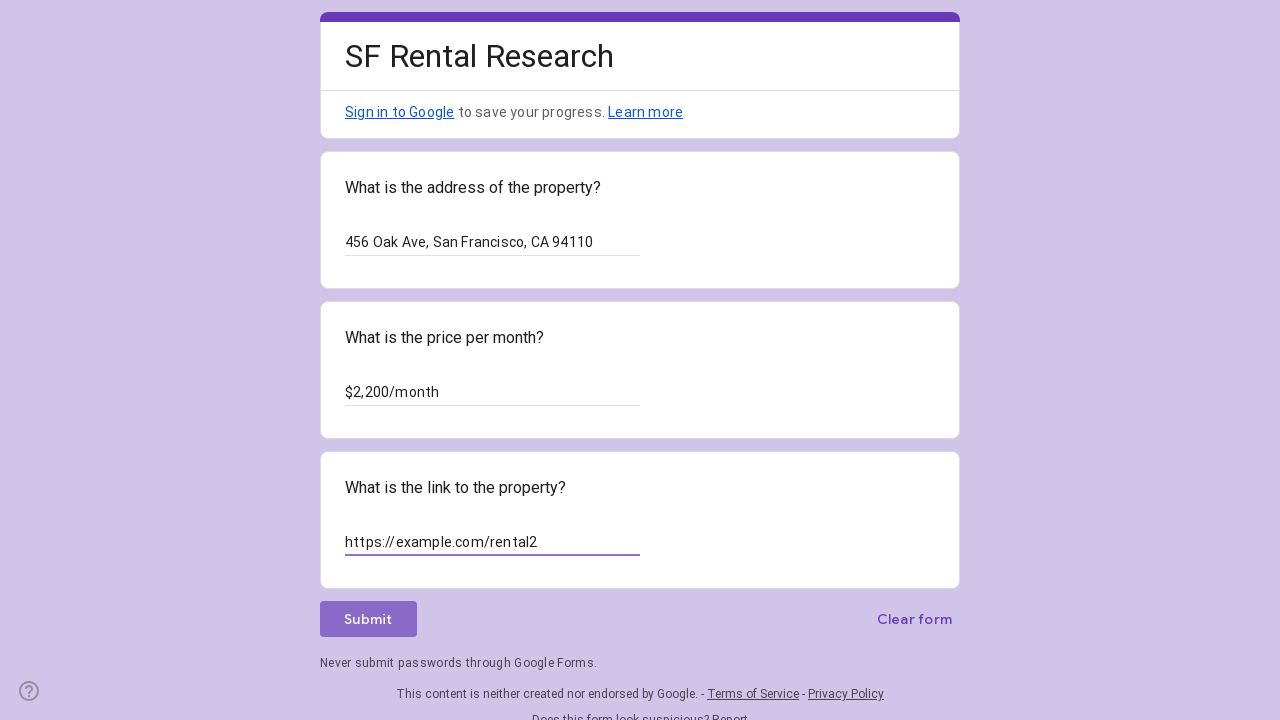

Pressed Enter to submit form for rental 2
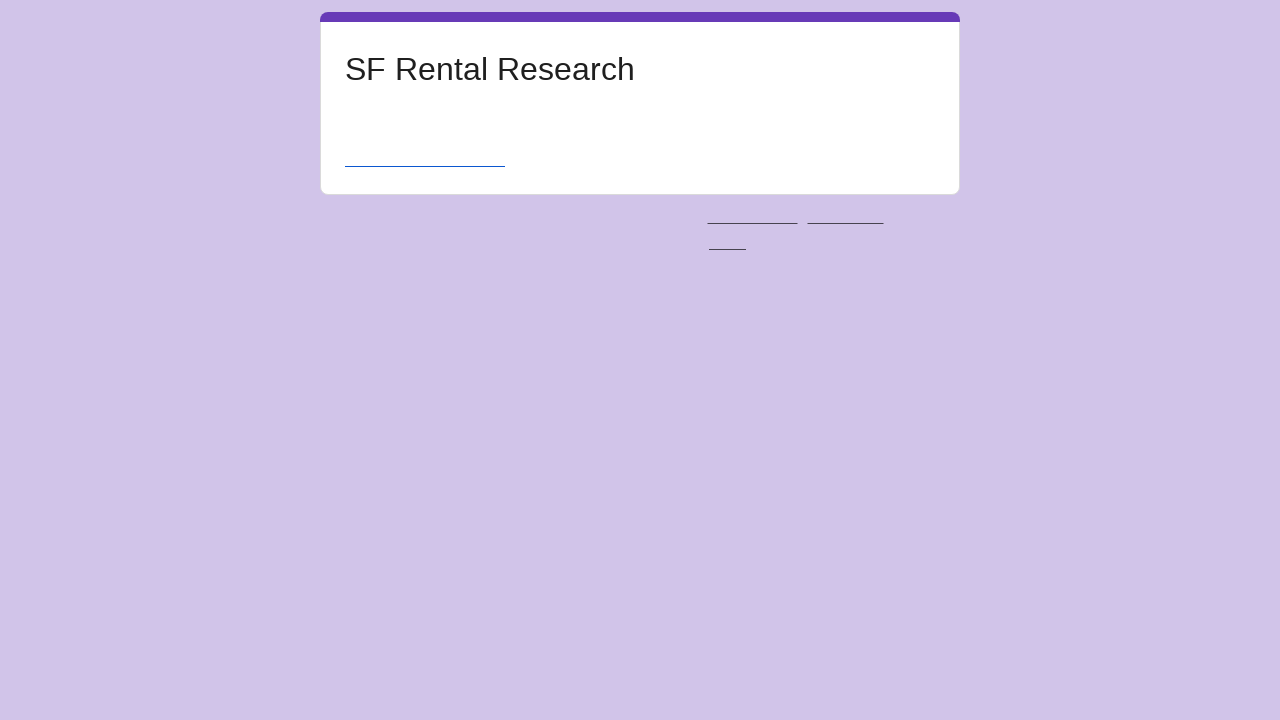

Found 'Submit another response' button
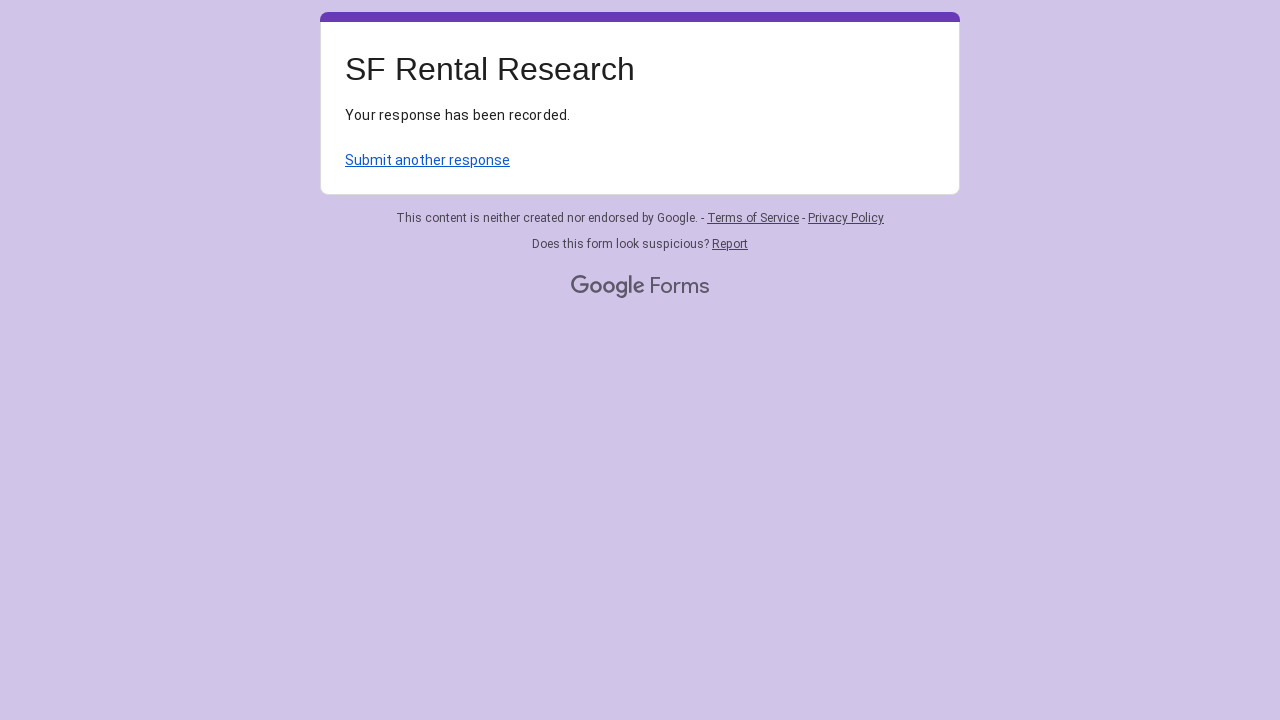

Clicked 'Submit another response' to add next rental at (428, 160) on xpath=/html/body/div[1]/div[2]/div[1]/div/div[4]/a
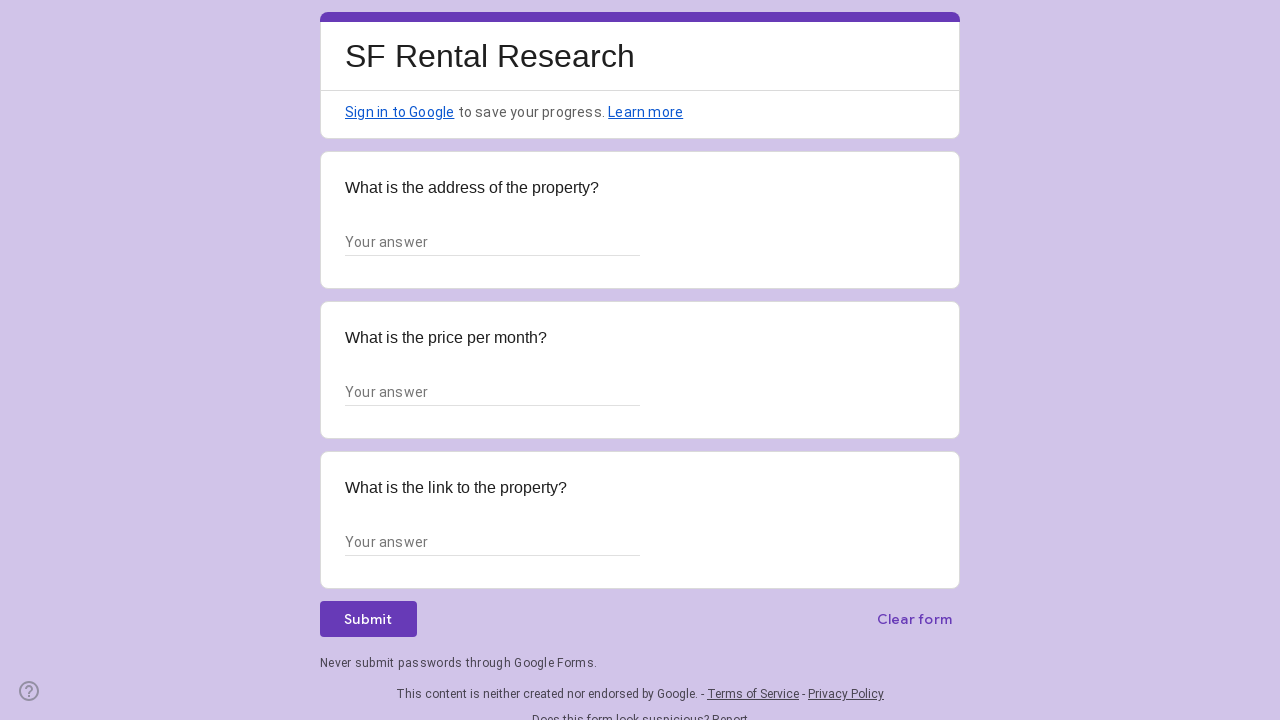

Address field selector found for rental 3
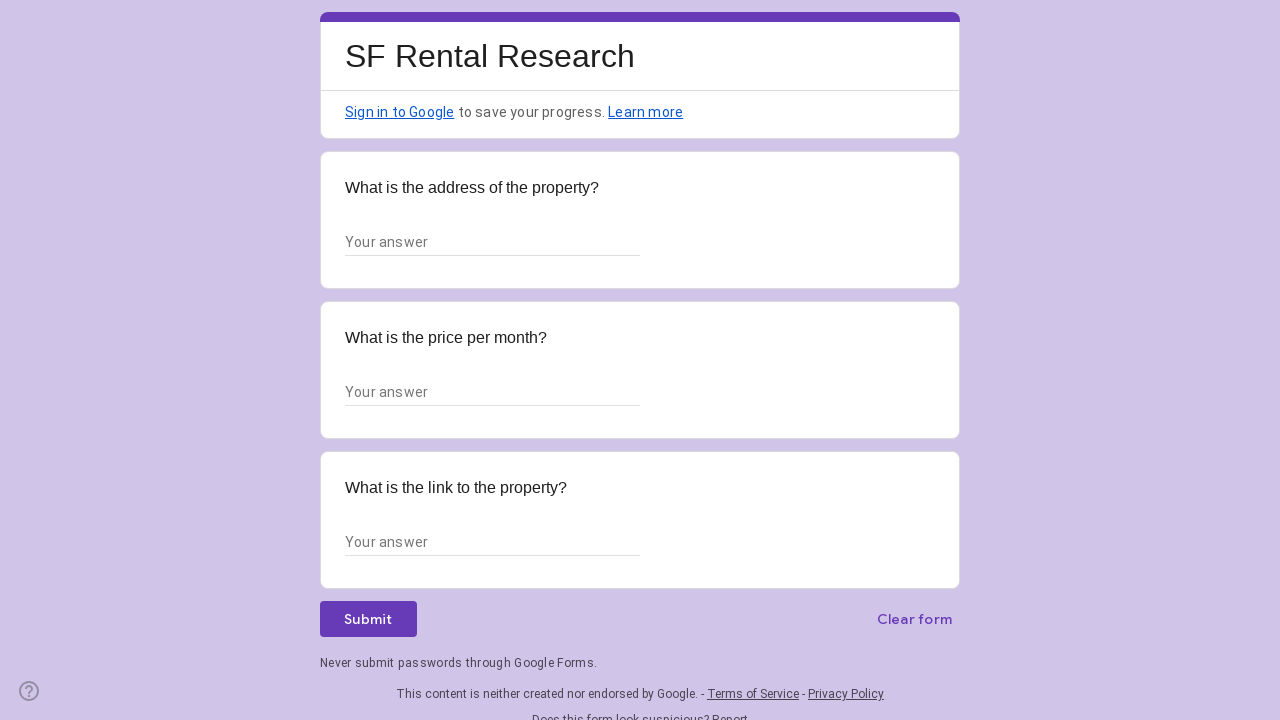

Clicked address field for rental 3 at (492, 242) on xpath=/html/body/div/div[2]/form/div[2]/div/div[2]/div[1]/div/div/div[2]/div/div
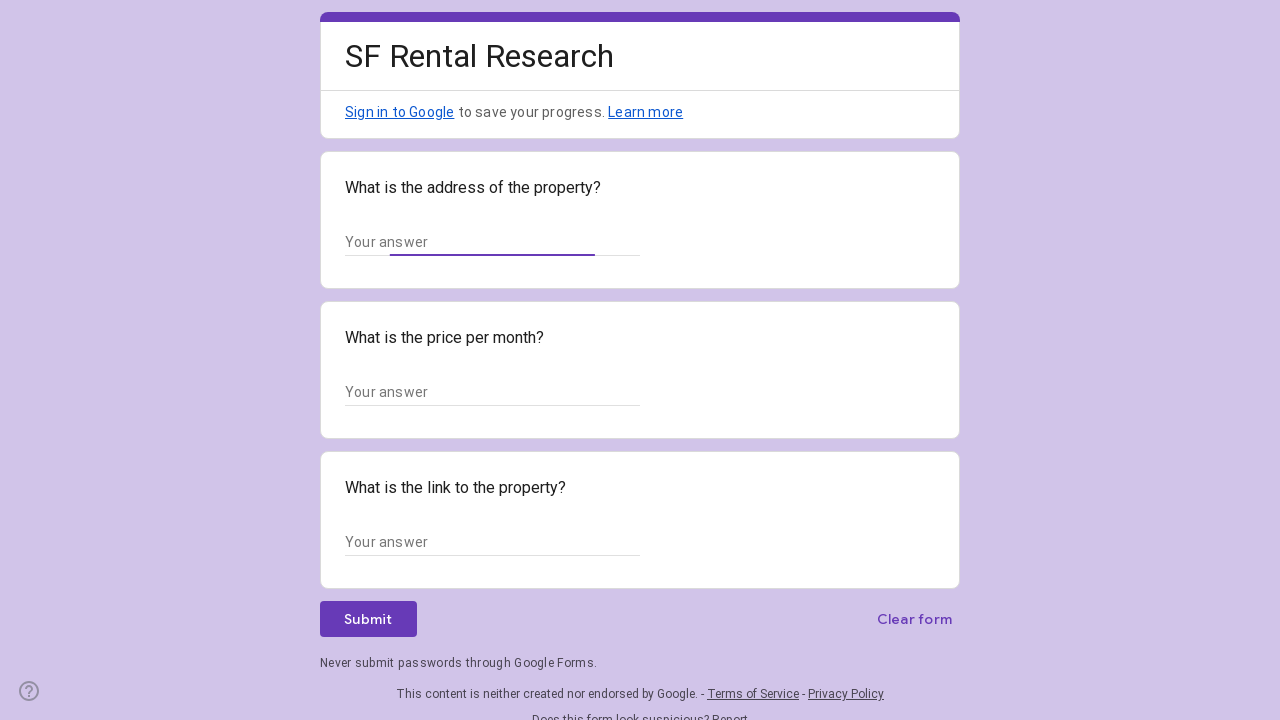

Filled address field with '789 Pine Rd, San Francisco, CA 94103' on xpath=/html/body/div/div[2]/form/div[2]/div/div[2]/div[1]/div/div/div[2]/div/div
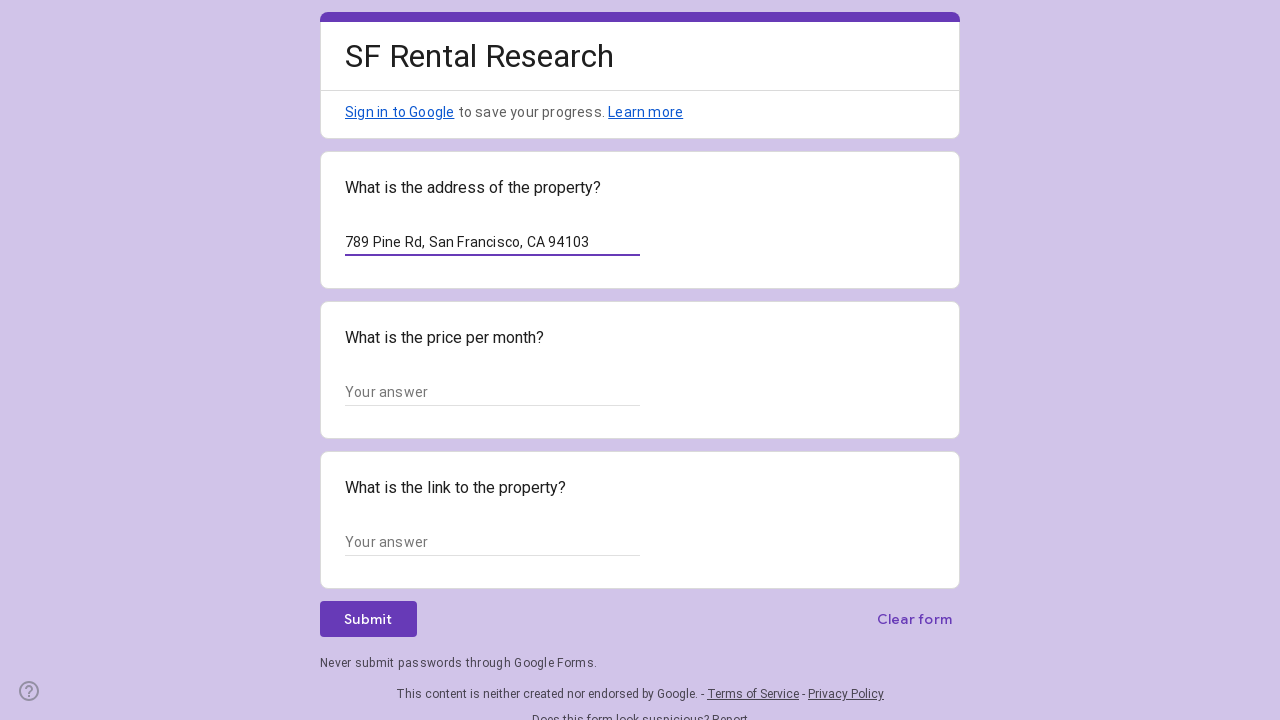

Pressed Tab to move to price field
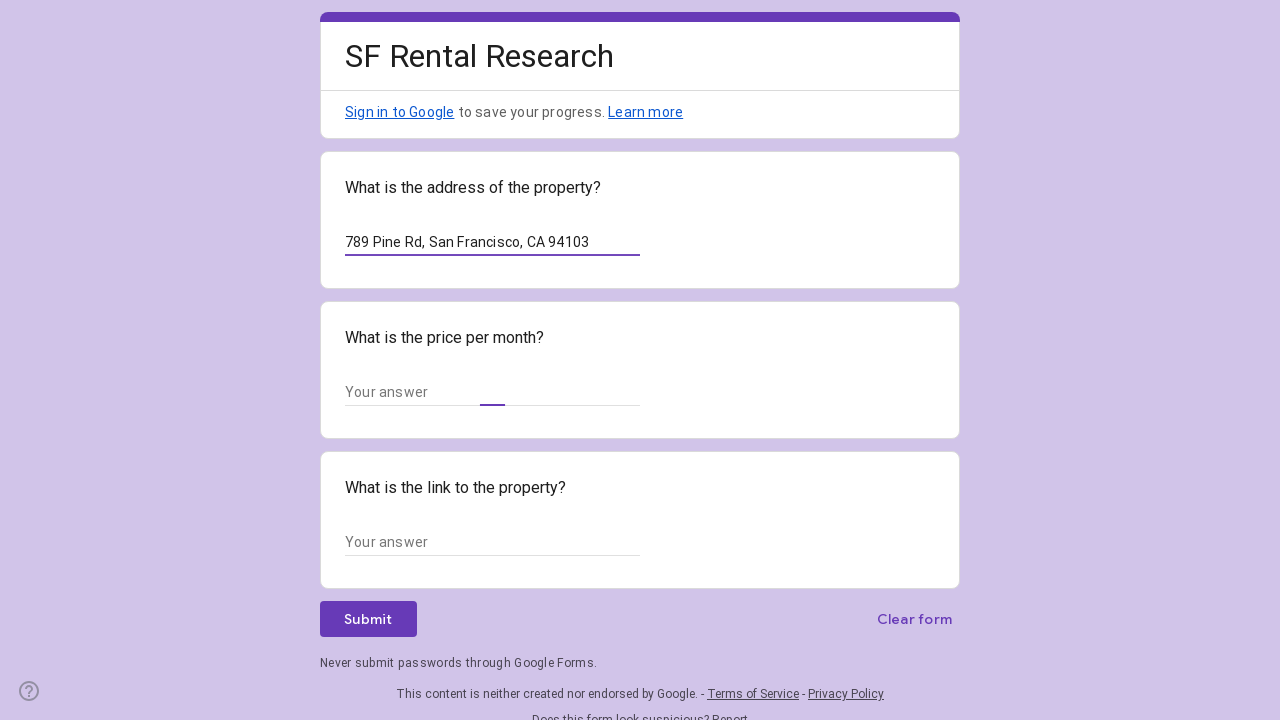

Filled price field with '$1,800/month' on xpath=/html/body/div/div[2]/form/div[2]/div/div[2]/div[2]/div/div/div[2]/div/div
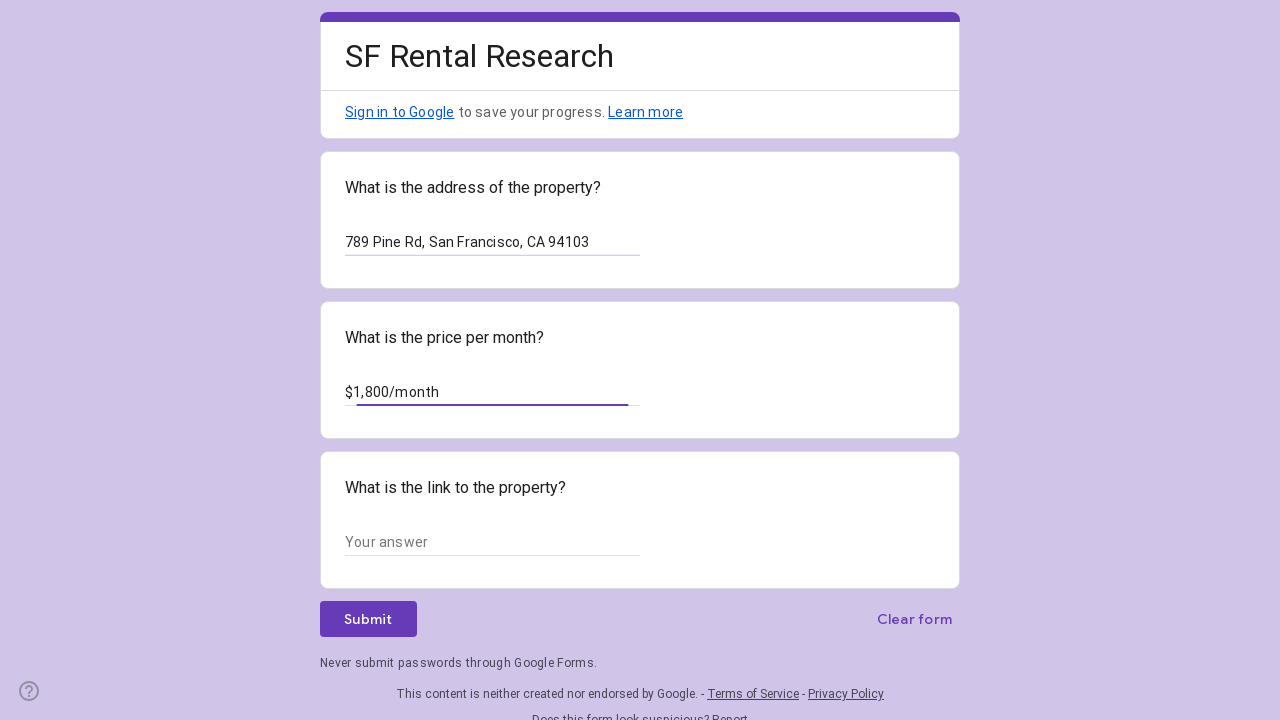

Pressed Tab to move to link field
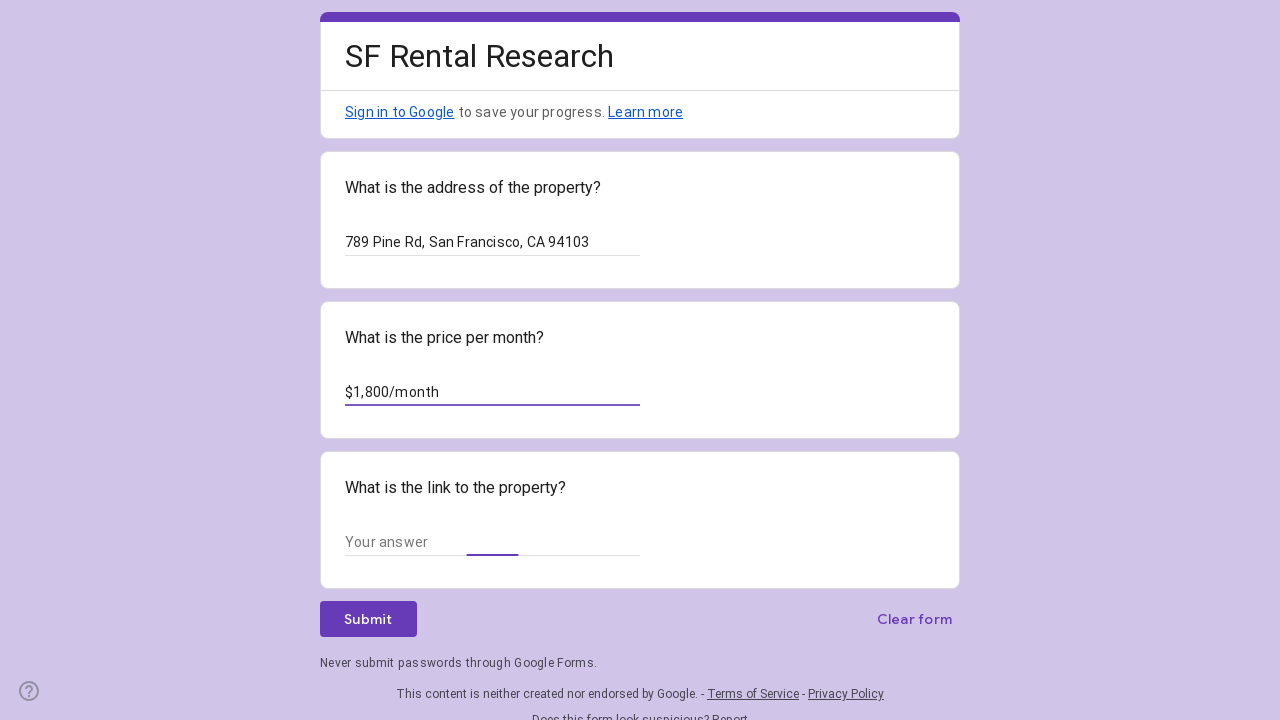

Filled link field with 'https://example.com/rental3' on xpath=/html/body/div/div[2]/form/div[2]/div/div[2]/div[3]/div/div/div[2]/div/div
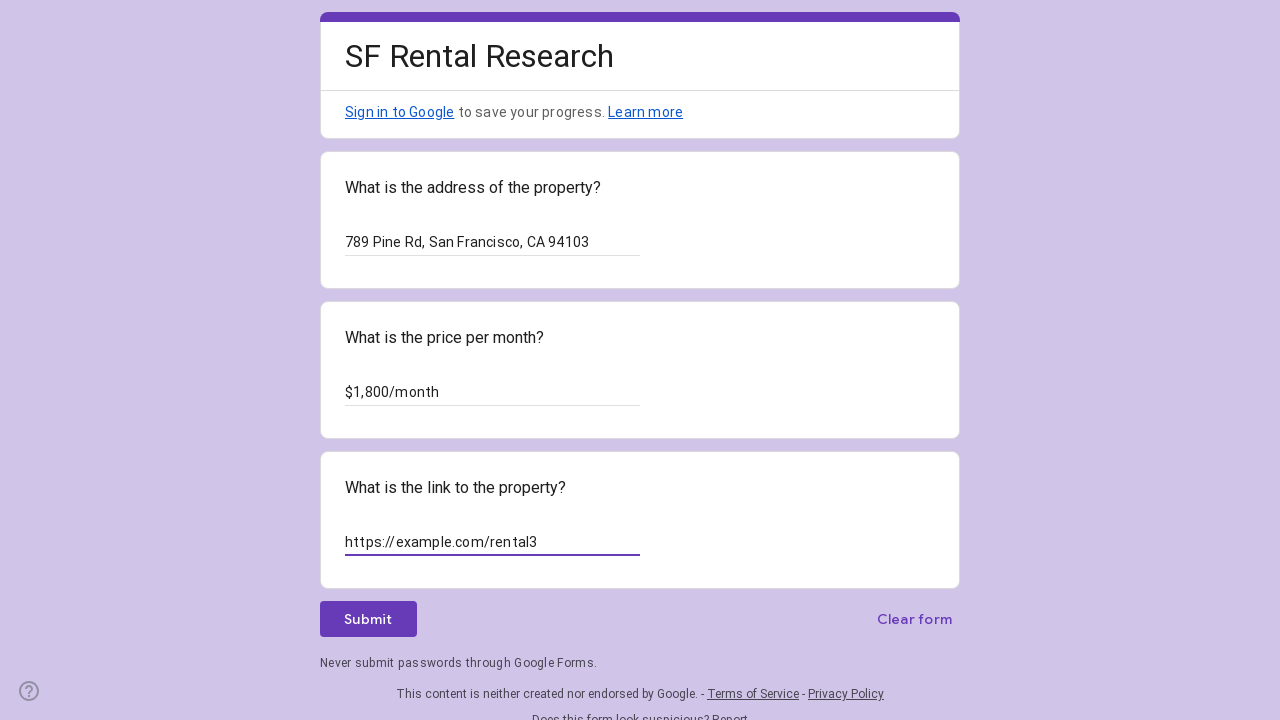

Pressed Tab to move to submit button
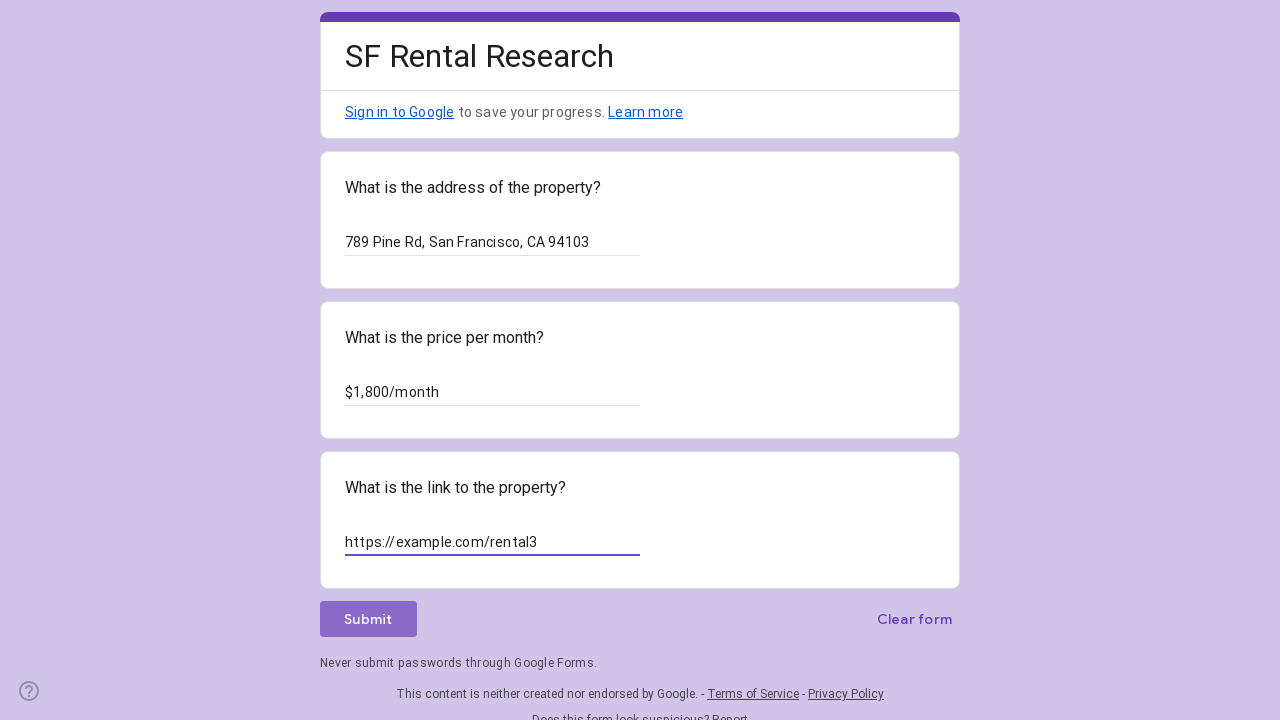

Pressed Enter to submit form for rental 3
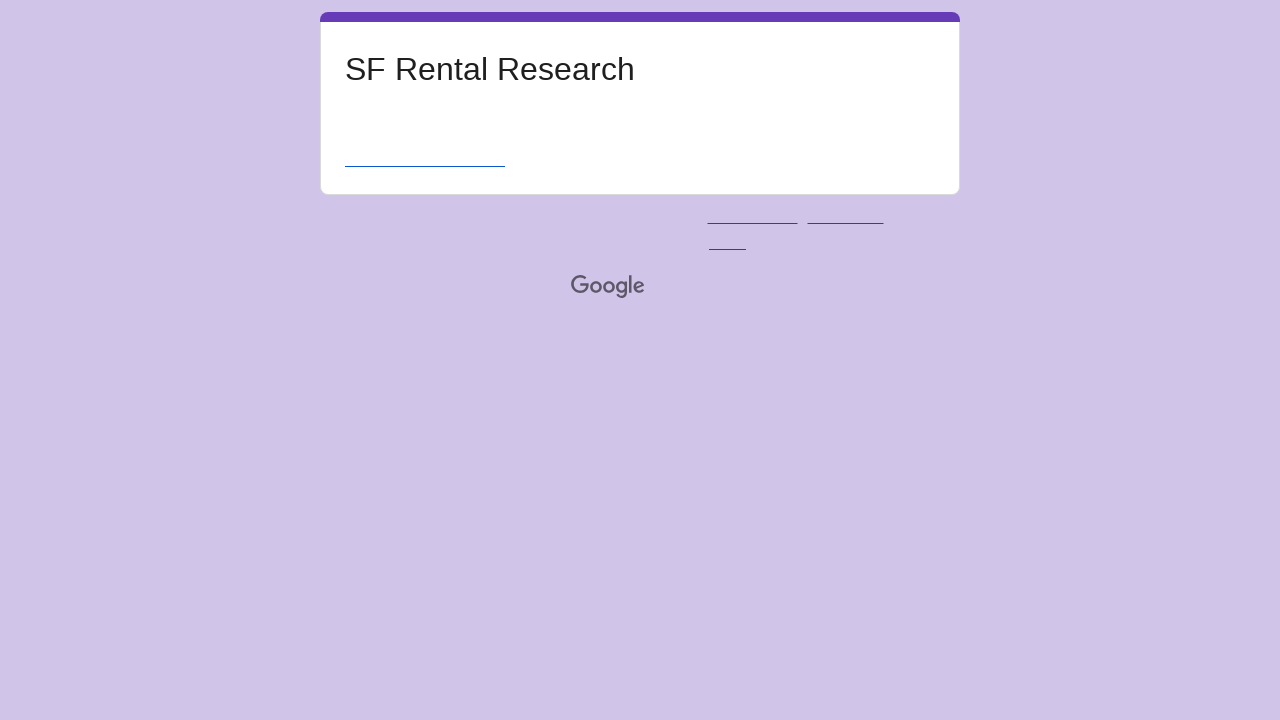

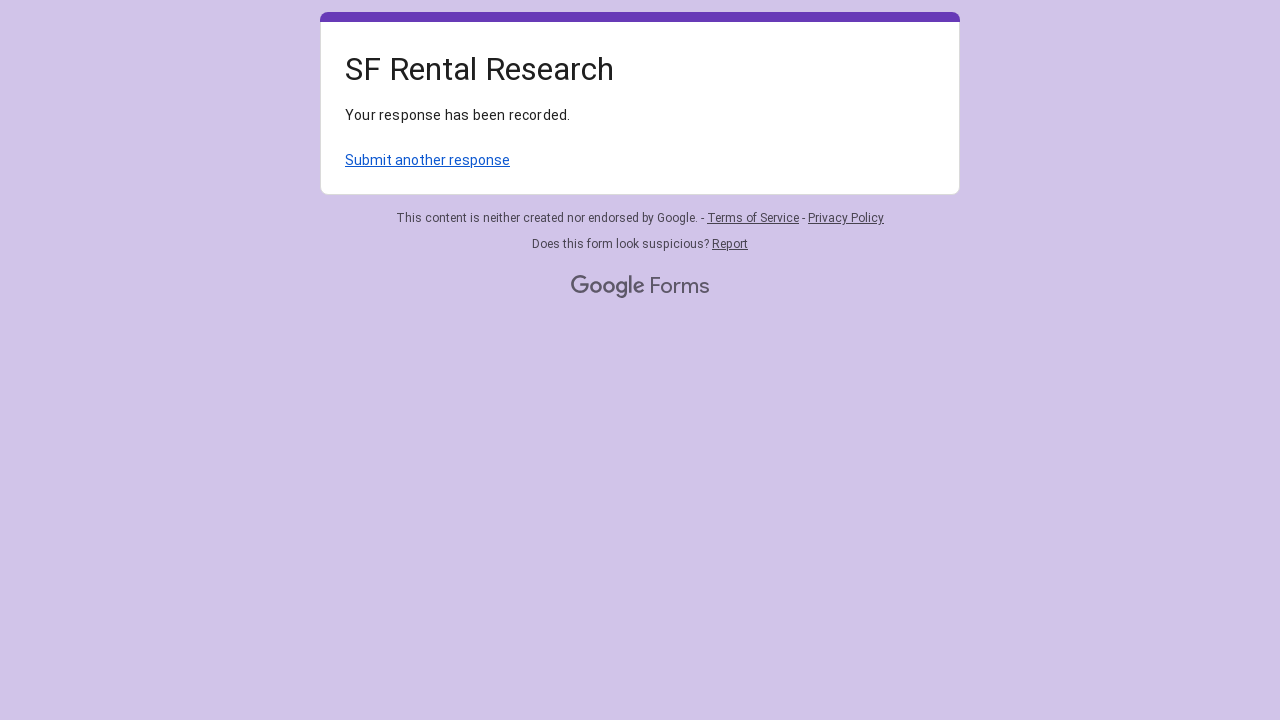